Tests window handling functionality by clicking on a tab to open new tabbed windows and then clicking a button to trigger window opening

Starting URL: https://demo.automationtesting.in/Windows.html

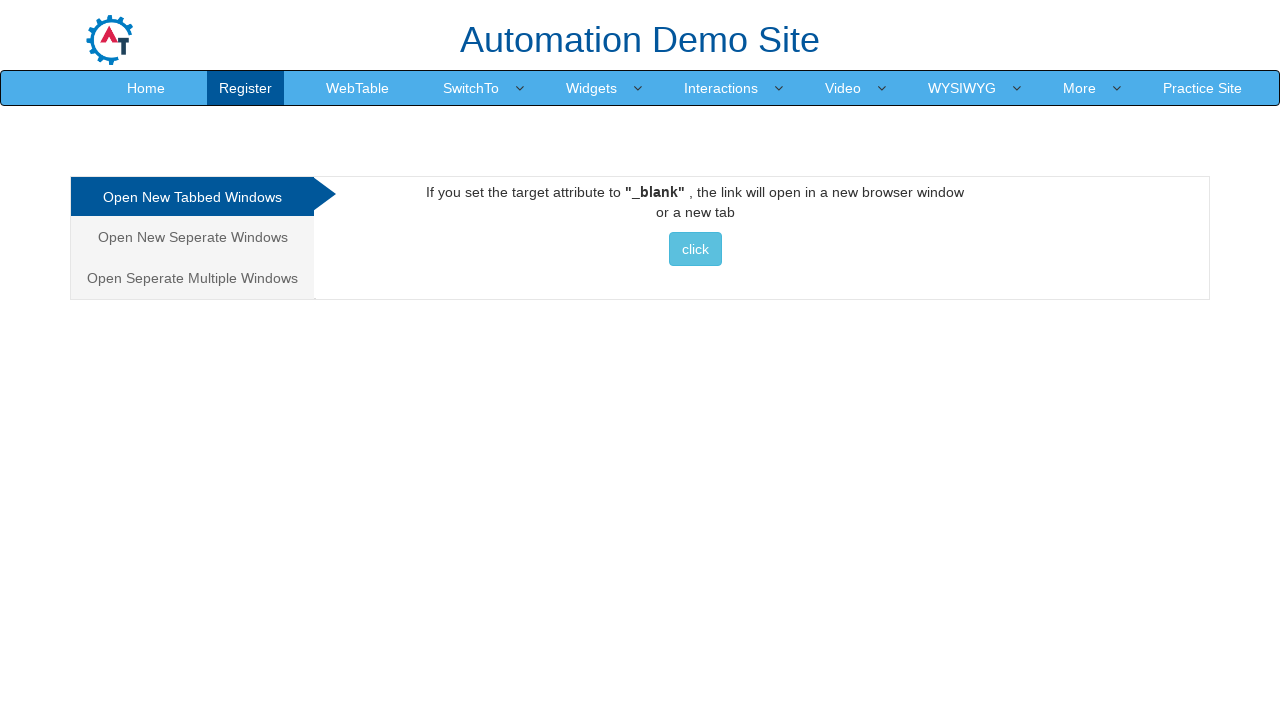

Clicked on 'Open New Tabbed Windows' link at (192, 197) on //a[text()="Open New Tabbed Windows "]
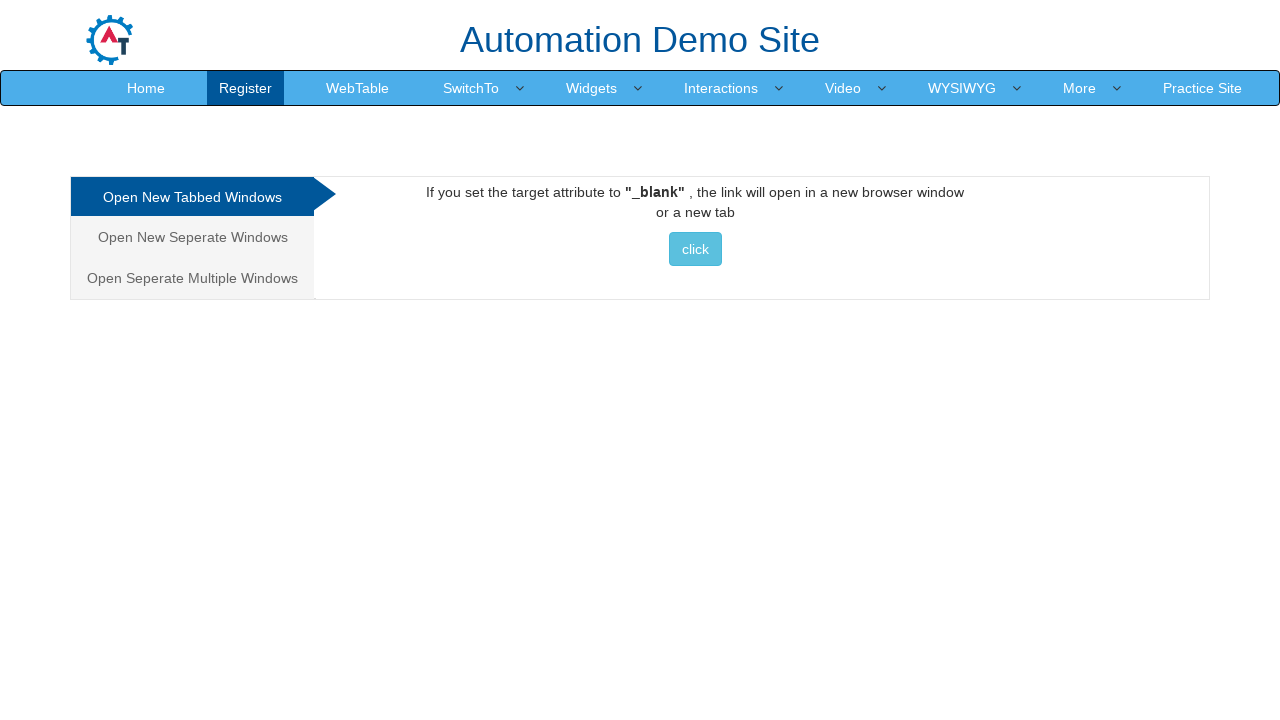

Clicked the 'click' button to open new window at (695, 249) on //button[text()="    click   "]
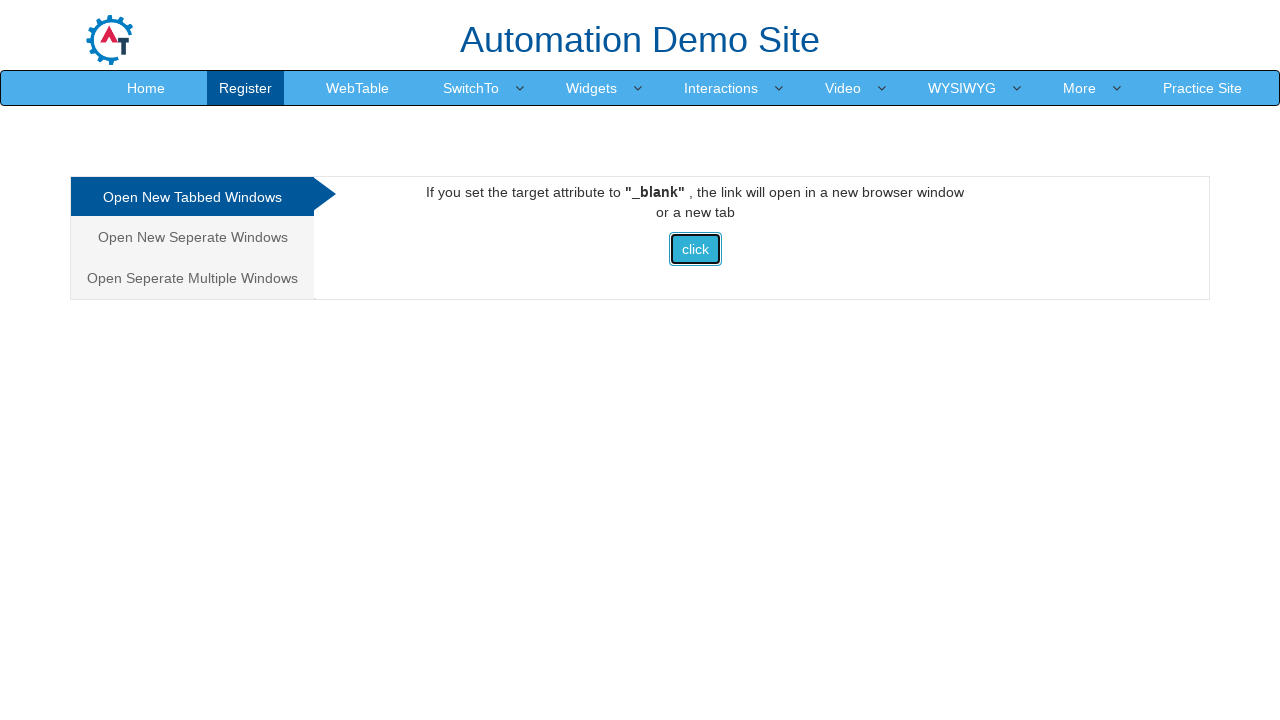

Waited 1 second for new window/tab to be handled
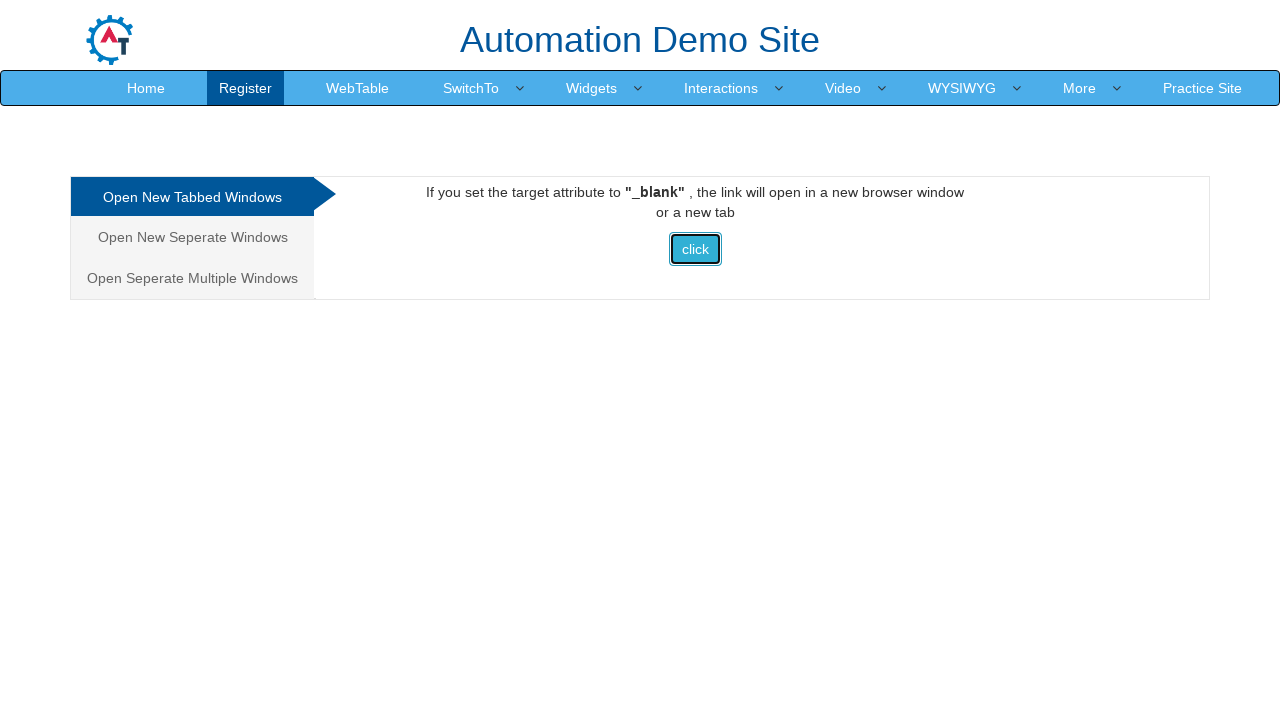

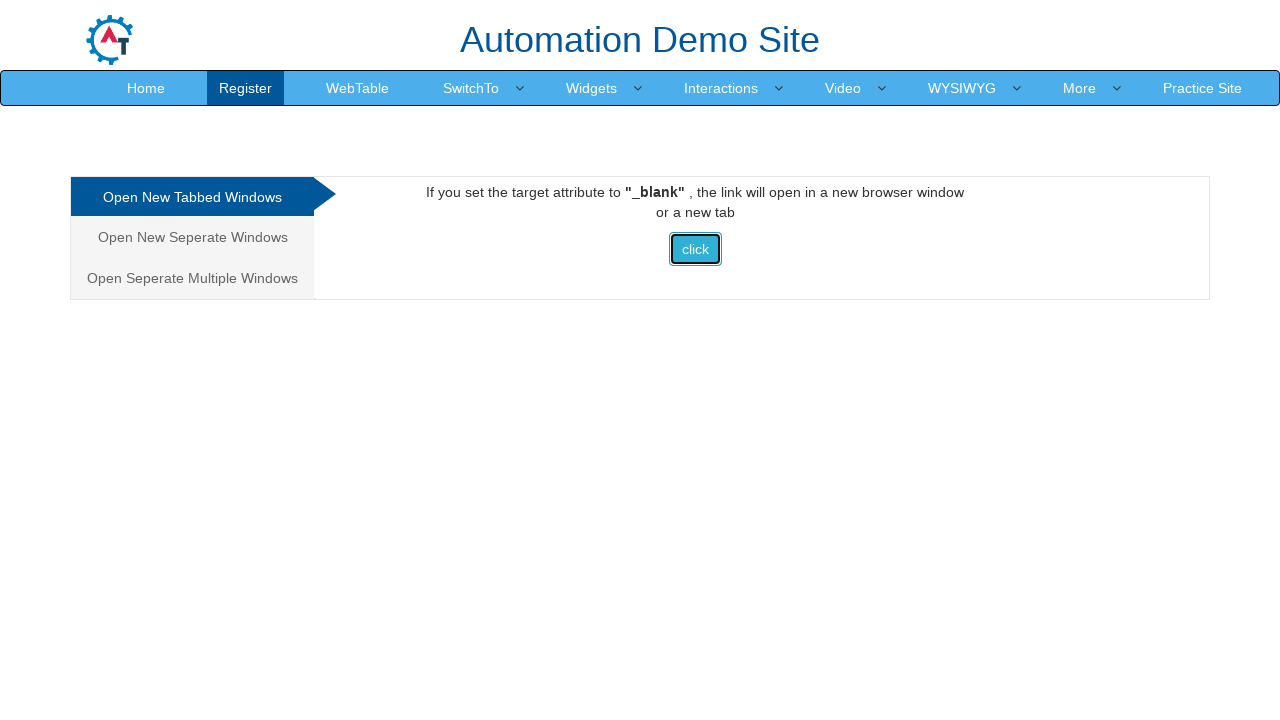